Tests browser back button navigation between filter views (All, Active, Completed)

Starting URL: https://demo.playwright.dev/todomvc

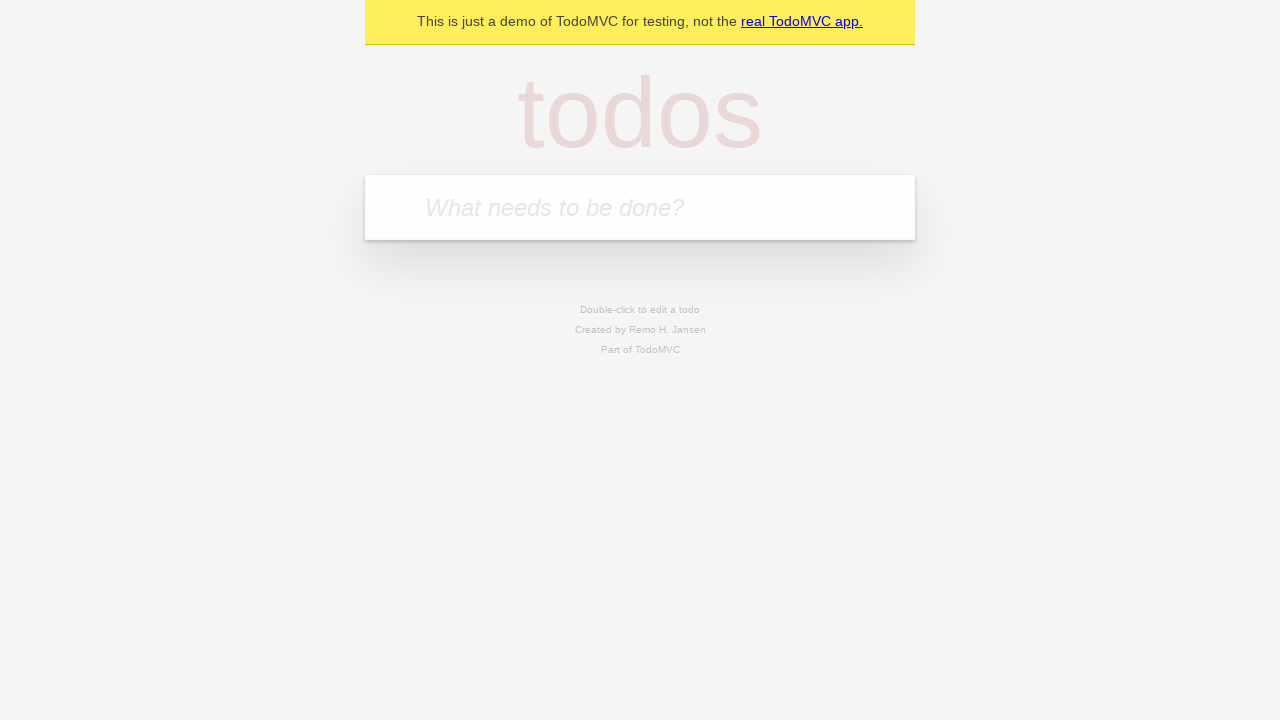

Filled todo input with 'buy some cheese' on internal:attr=[placeholder="What needs to be done?"i]
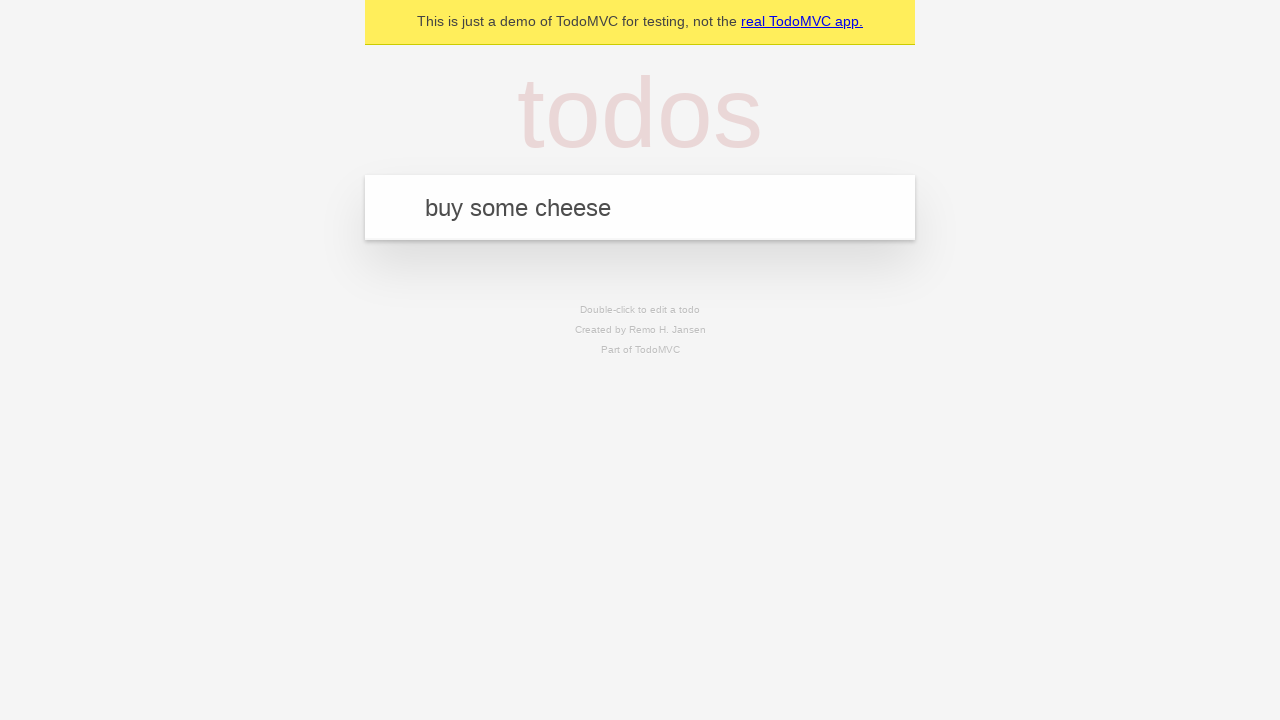

Pressed Enter to create first todo on internal:attr=[placeholder="What needs to be done?"i]
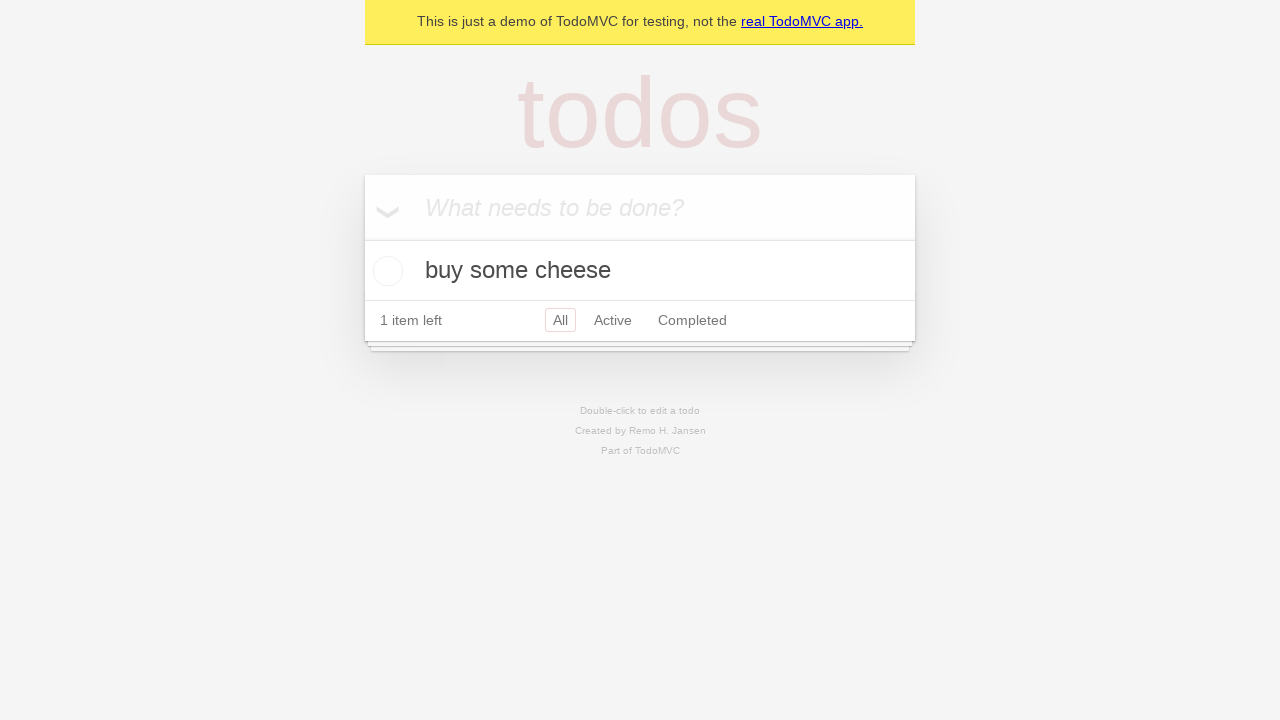

Filled todo input with 'feed the cat' on internal:attr=[placeholder="What needs to be done?"i]
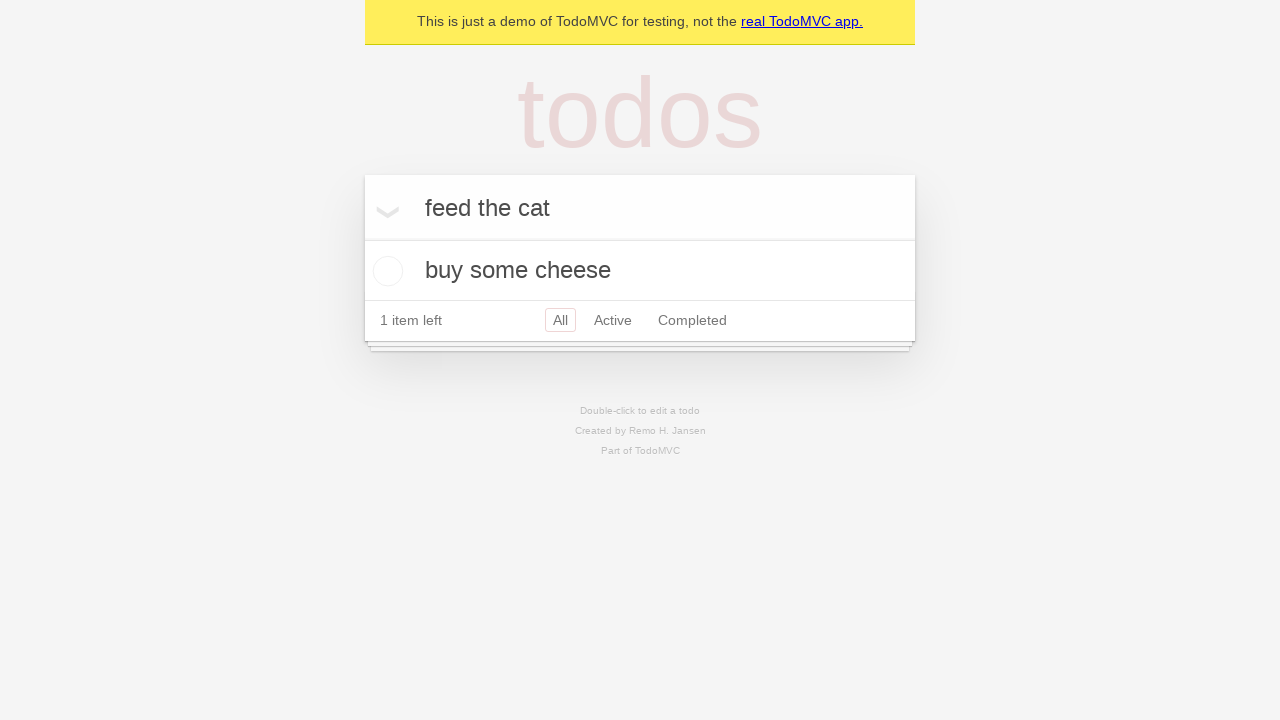

Pressed Enter to create second todo on internal:attr=[placeholder="What needs to be done?"i]
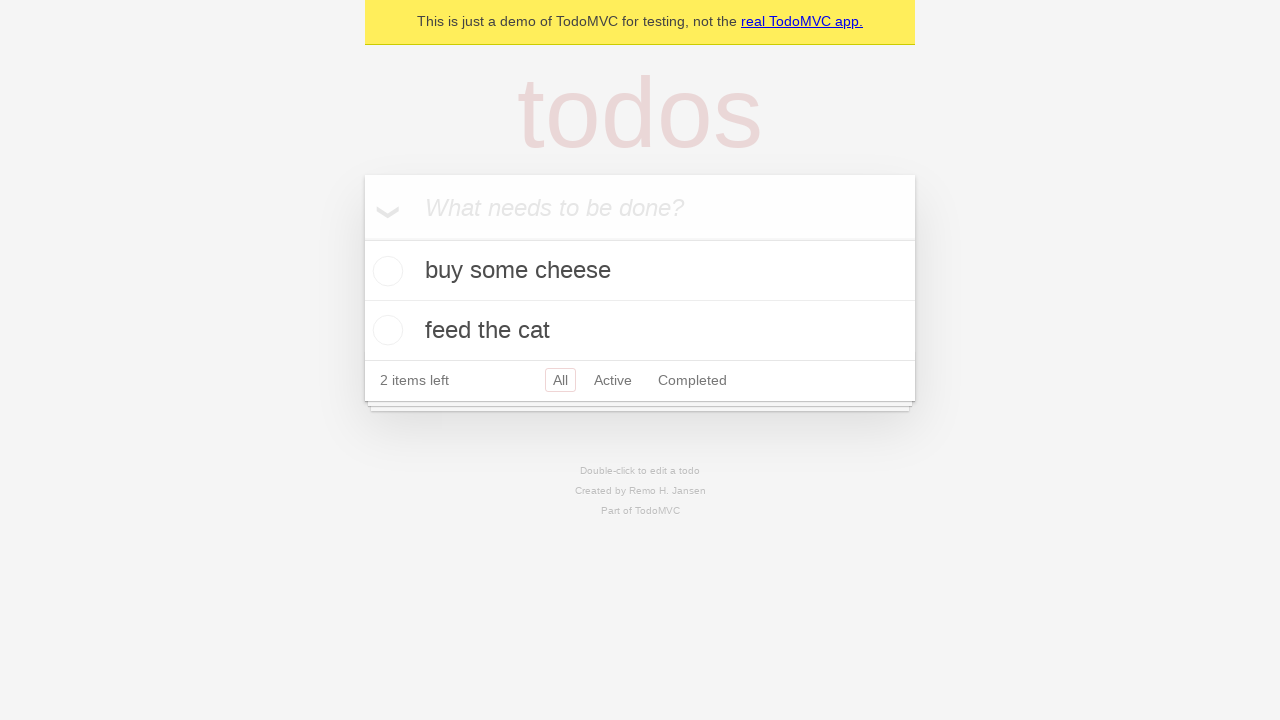

Filled todo input with 'book a doctors appointment' on internal:attr=[placeholder="What needs to be done?"i]
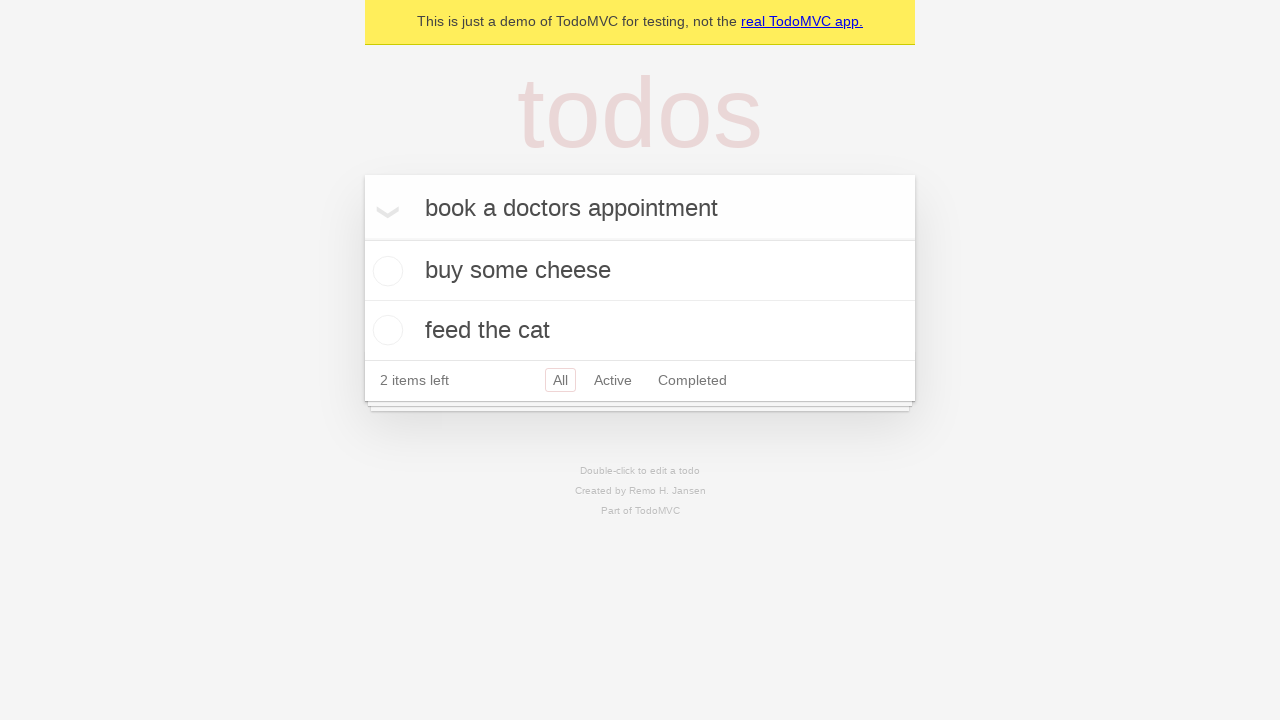

Pressed Enter to create third todo on internal:attr=[placeholder="What needs to be done?"i]
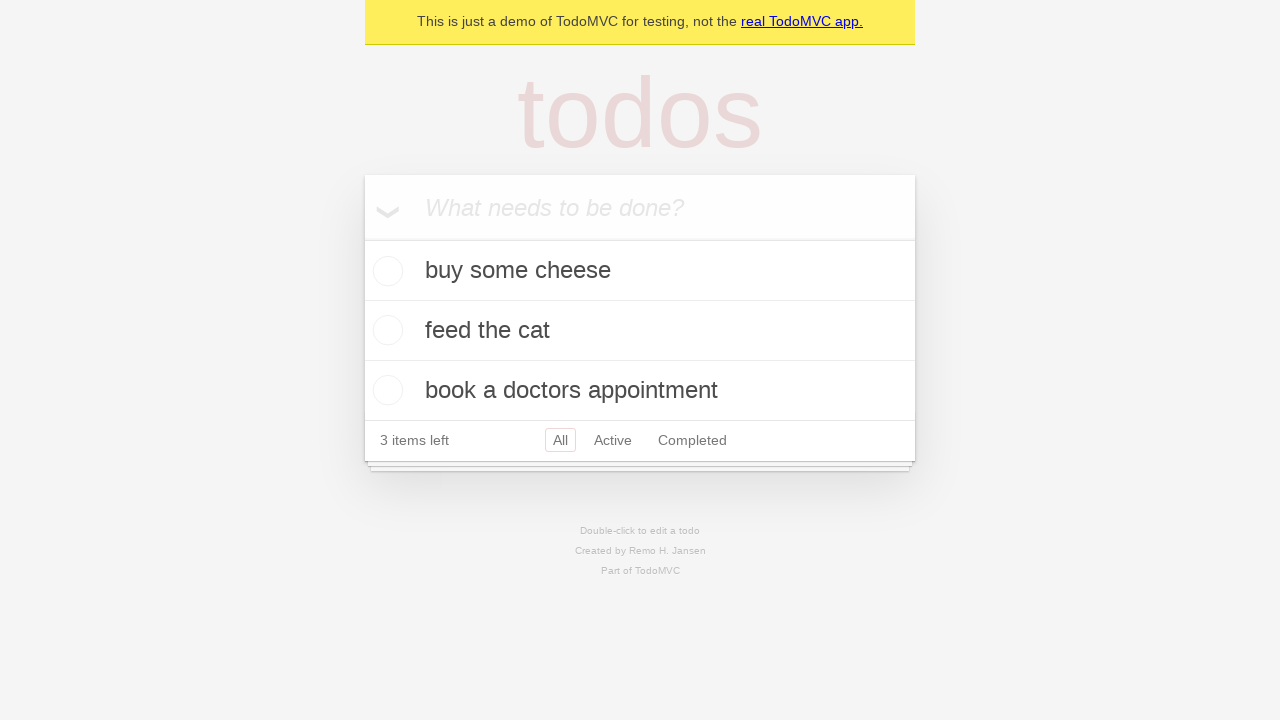

Checked the second todo item 'feed the cat' at (385, 330) on [data-testid='todo-item'] >> nth=1 >> internal:role=checkbox
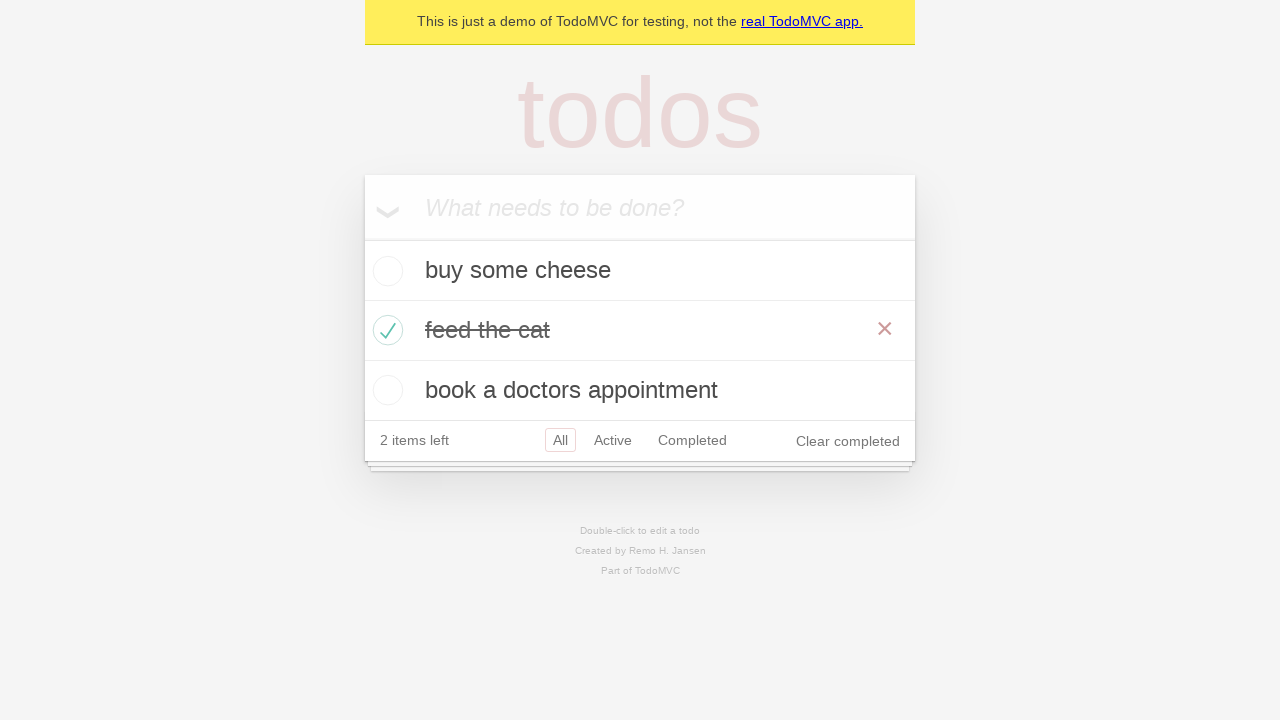

Clicked 'All' filter link to view all todos at (560, 440) on internal:role=link[name="All"i]
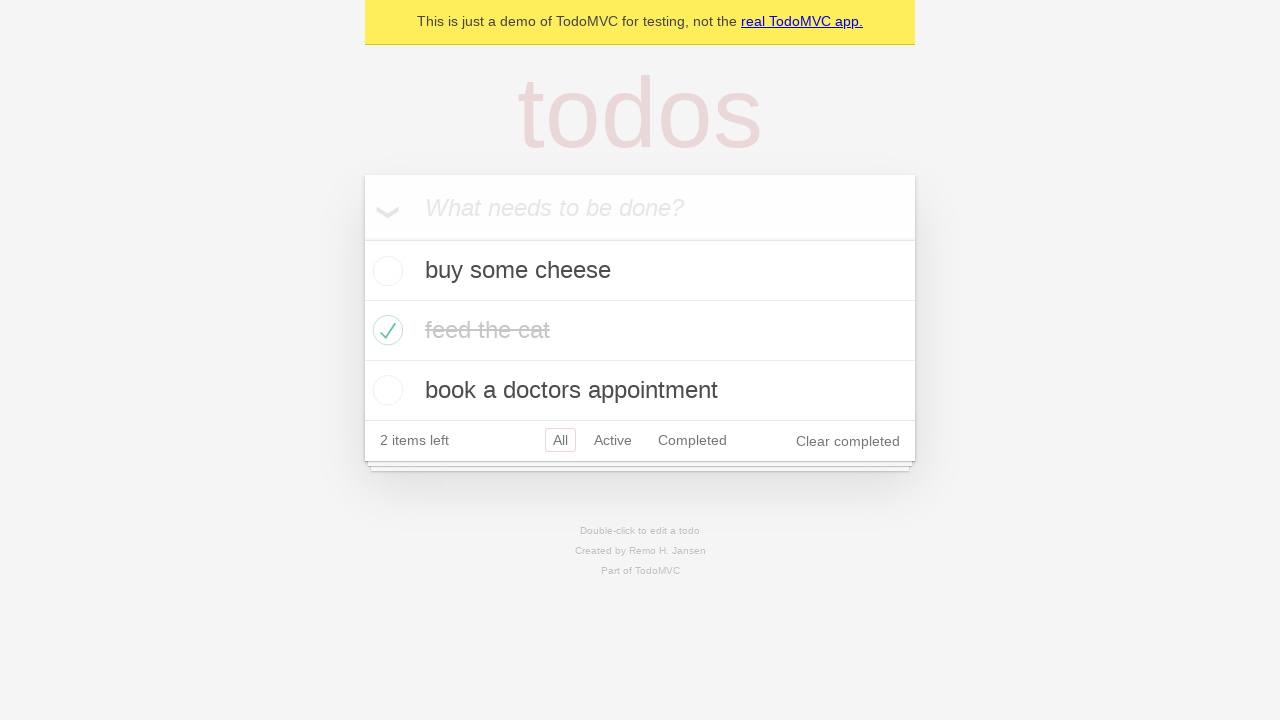

Clicked 'Active' filter link to view active todos at (613, 440) on internal:role=link[name="Active"i]
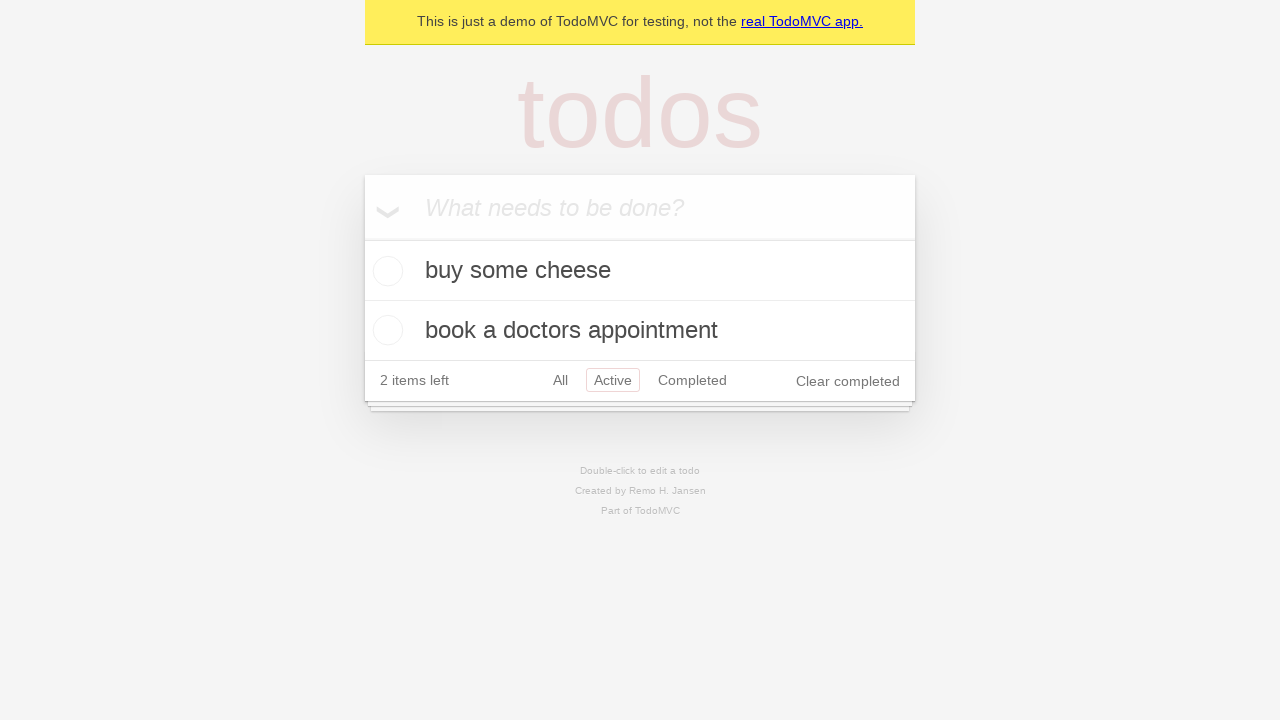

Clicked 'Completed' filter link to view completed todos at (692, 380) on internal:role=link[name="Completed"i]
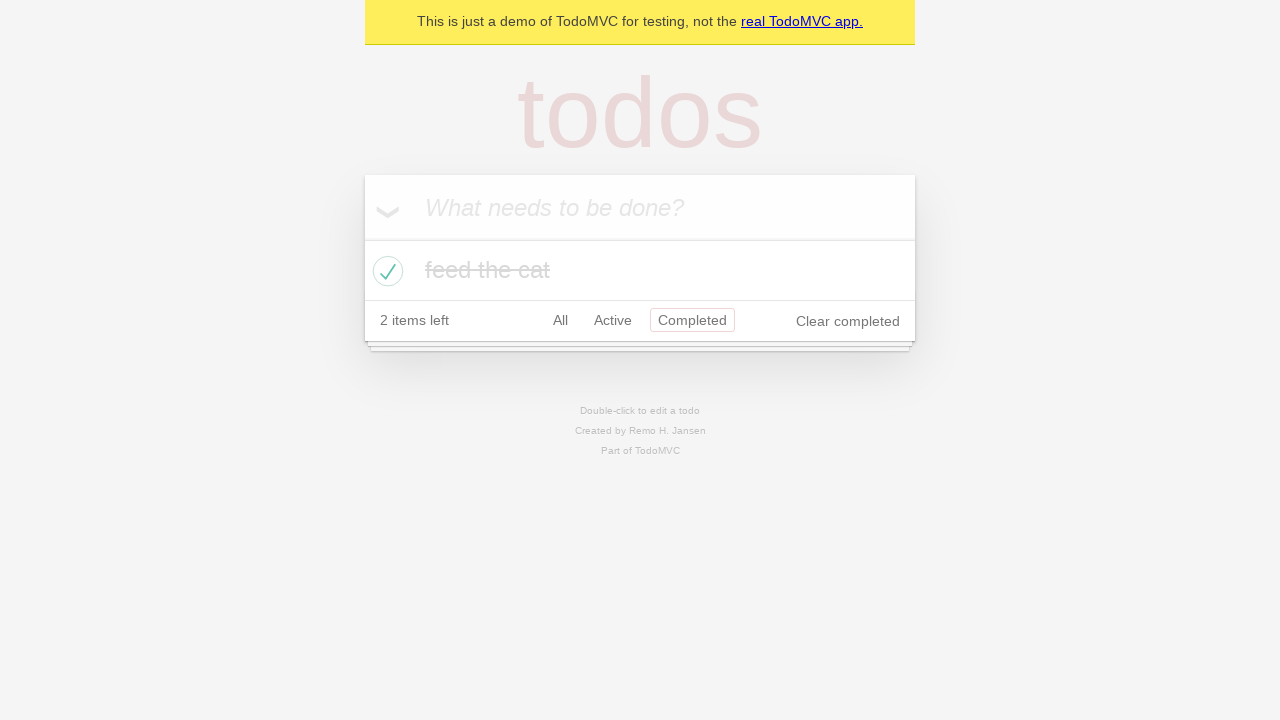

Navigated back using browser back button to 'Active' view
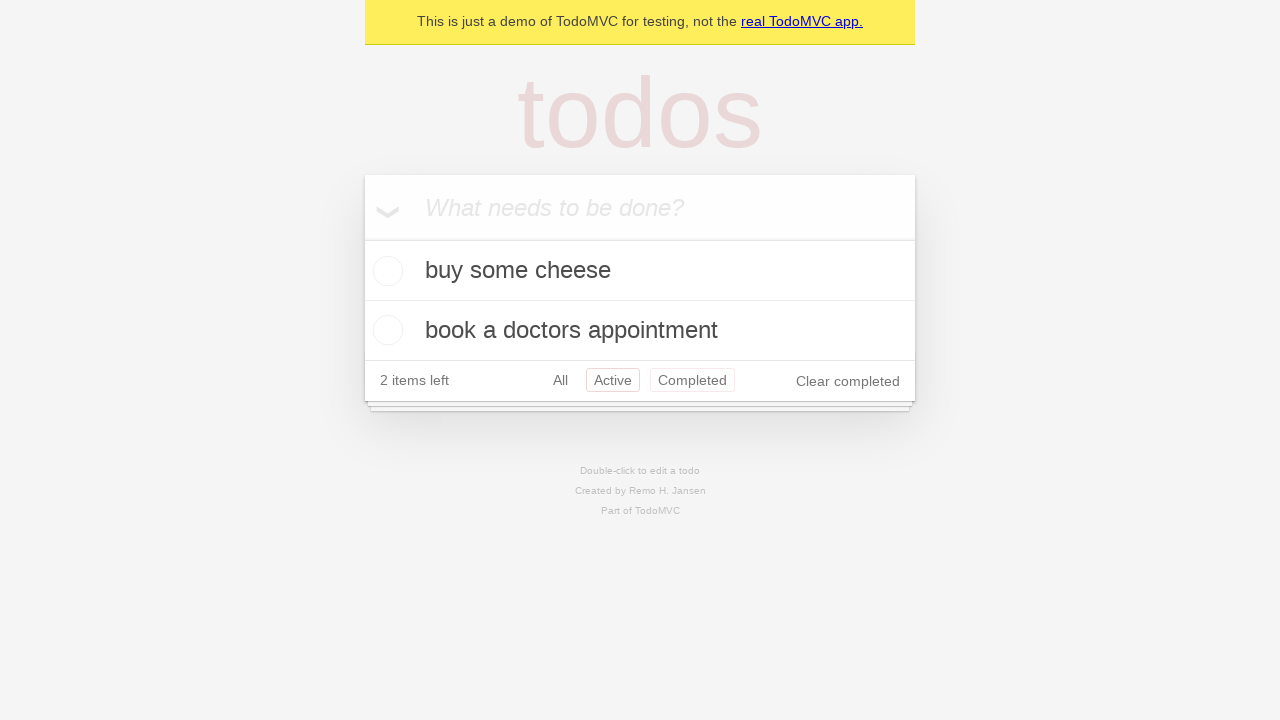

Navigated back using browser back button to 'All' view
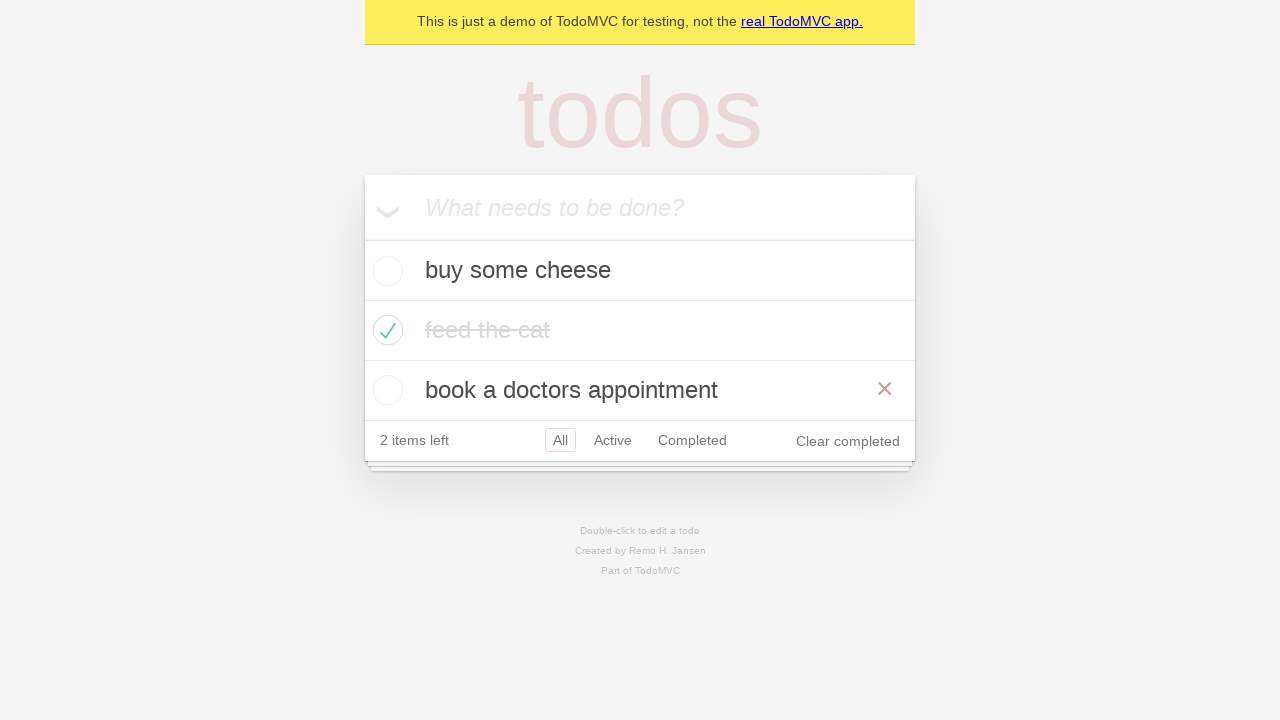

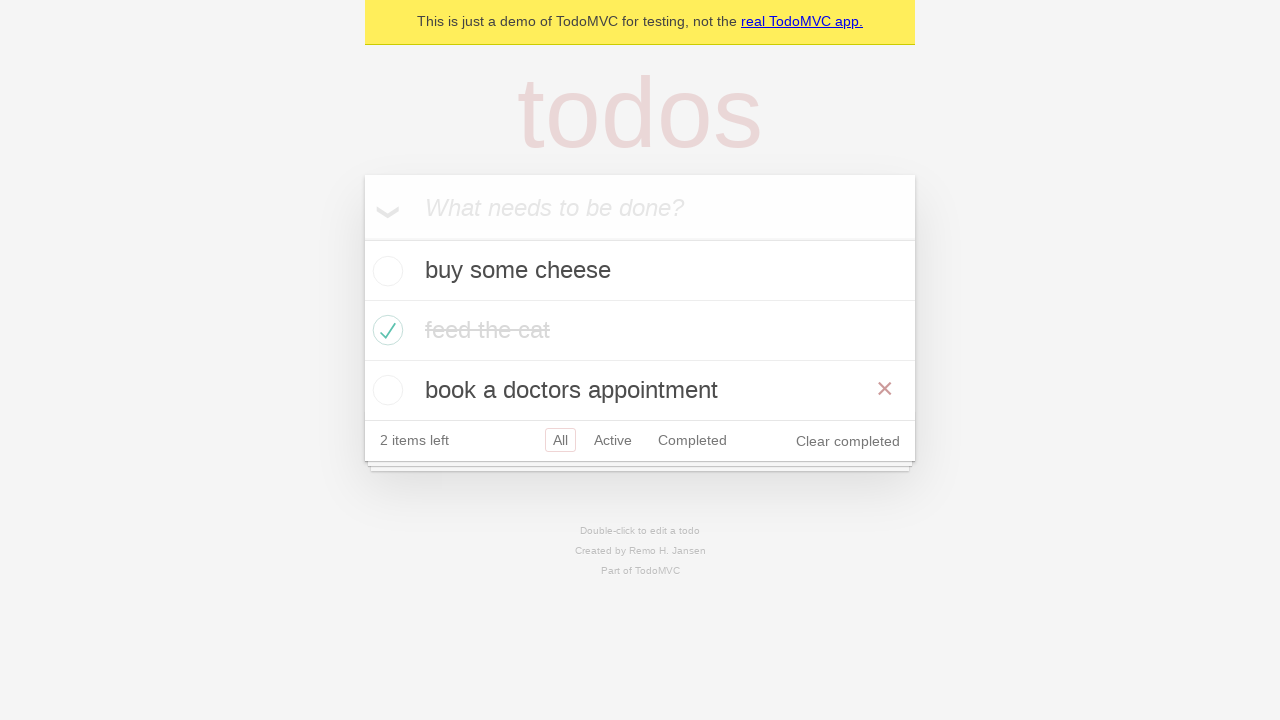